Tests navigation to the React framework example from the TodoMVC homepage and verifies the page title

Starting URL: https://todomvc.com/

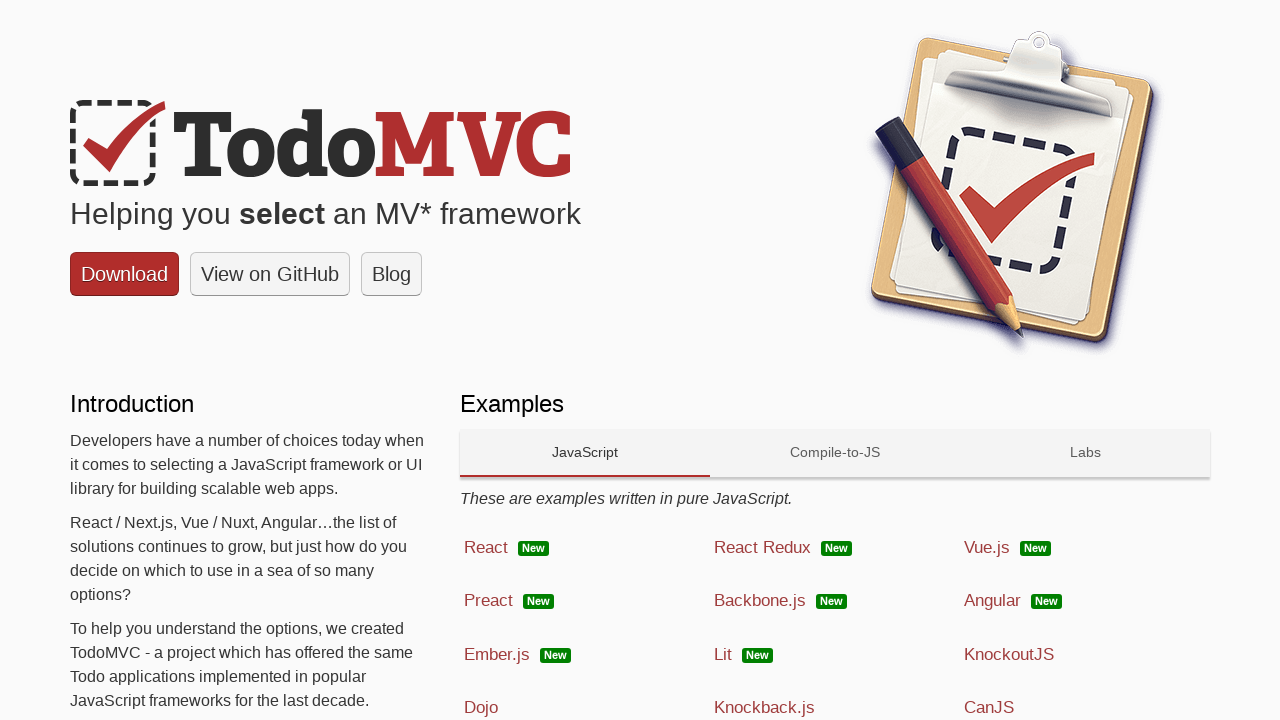

Clicked on React framework link at (585, 548) on a[href='examples/react/dist/']
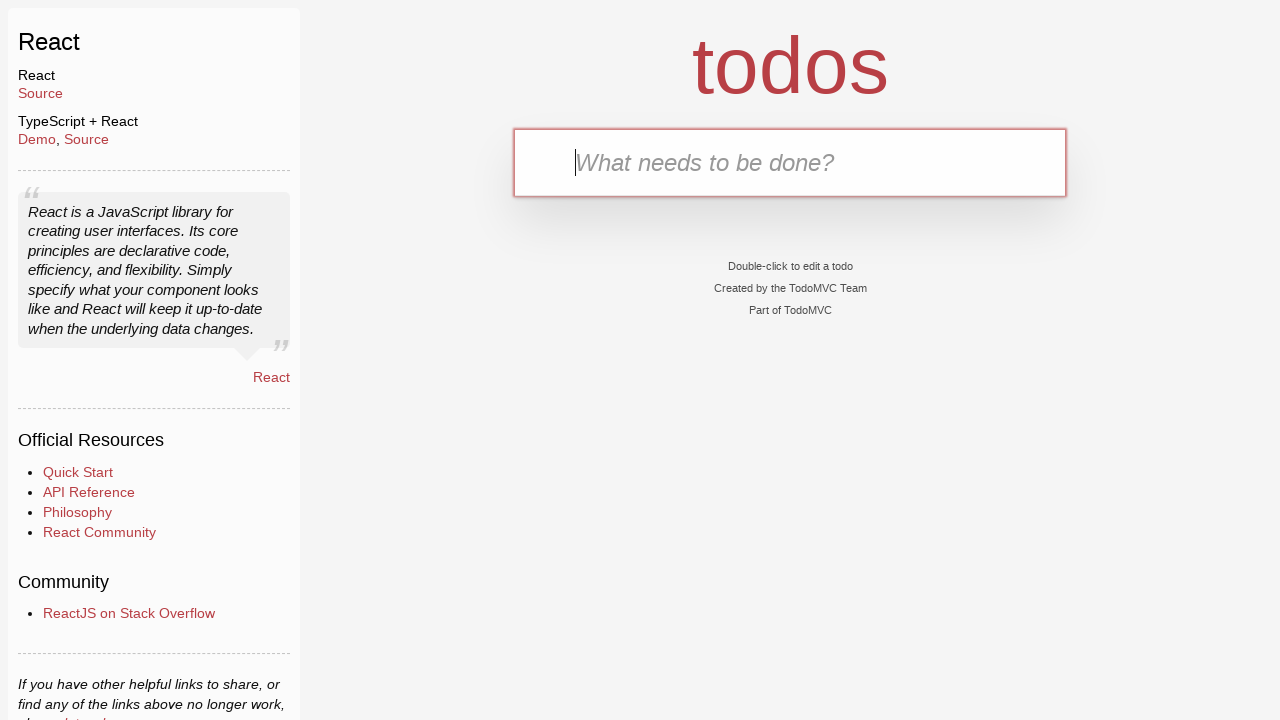

Verified page title is 'TodoMVC: React'
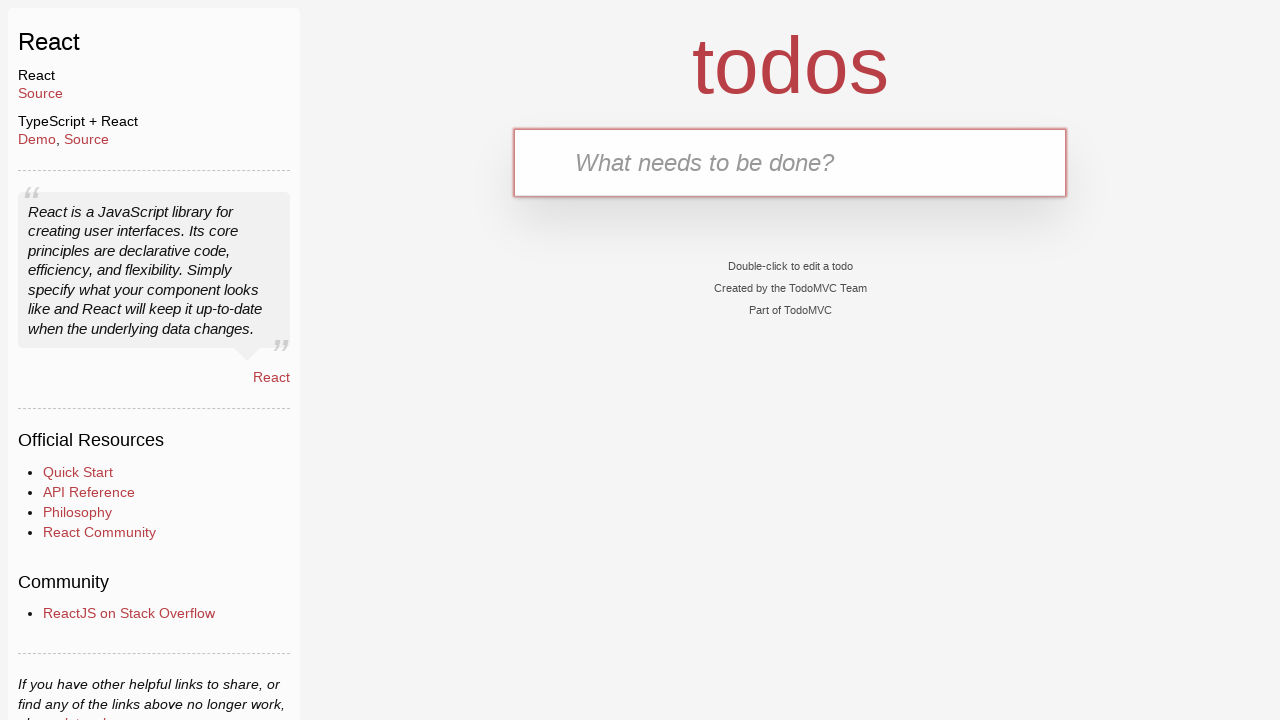

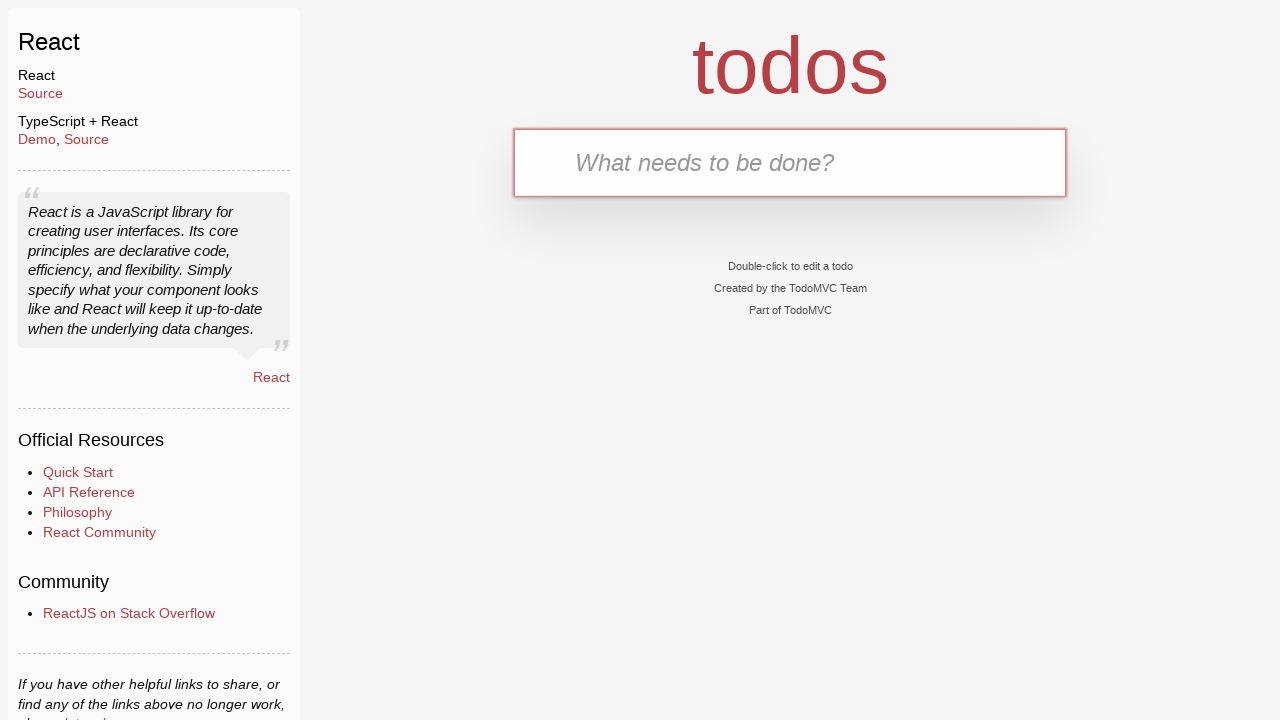